Navigates to wisequarter.com and verifies the page loads by checking the title and URL are accessible

Starting URL: https://wisequarter.com

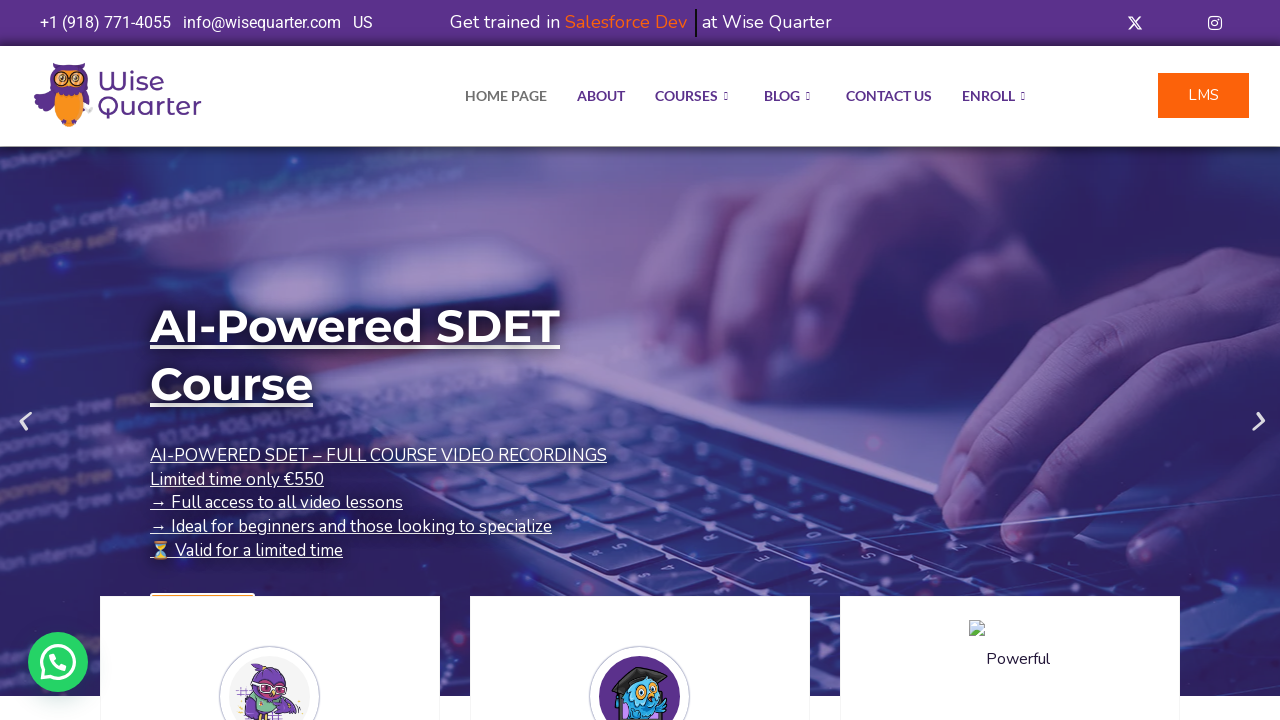

Waited for page to load with domcontentloaded state
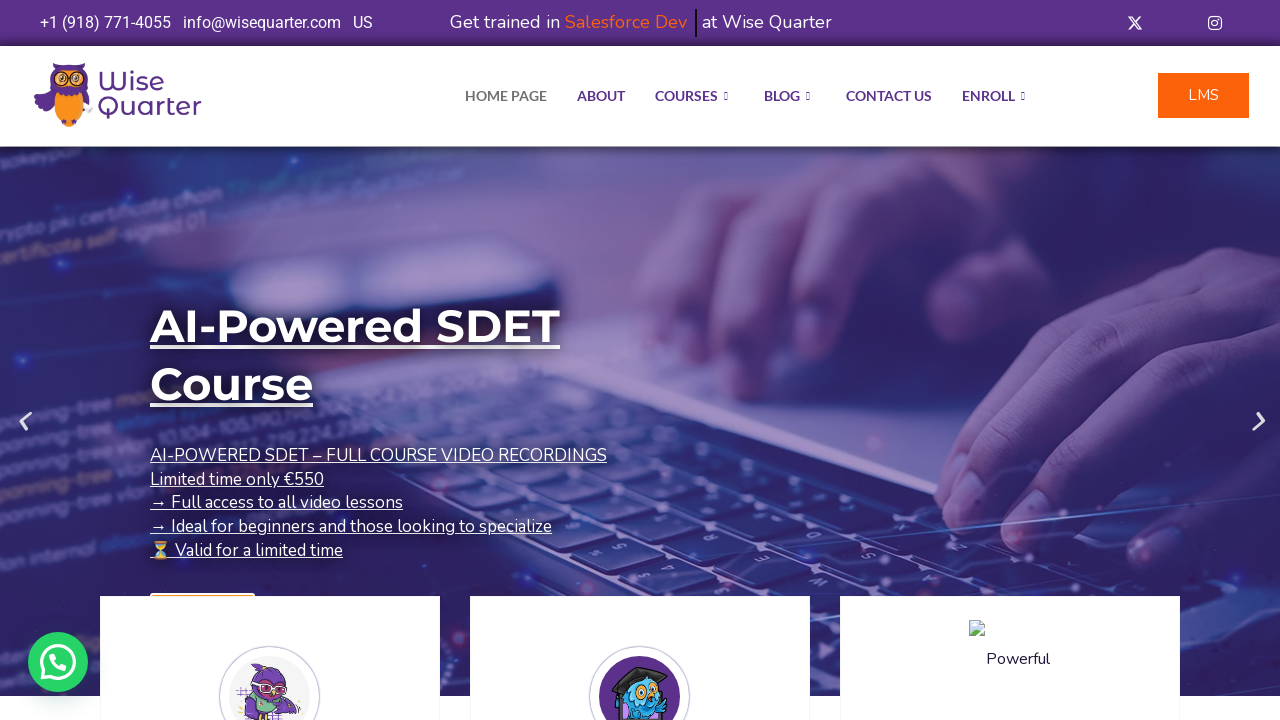

Retrieved page title: IT Bootcamp Courses, Online Classes - Wise Quarter Course
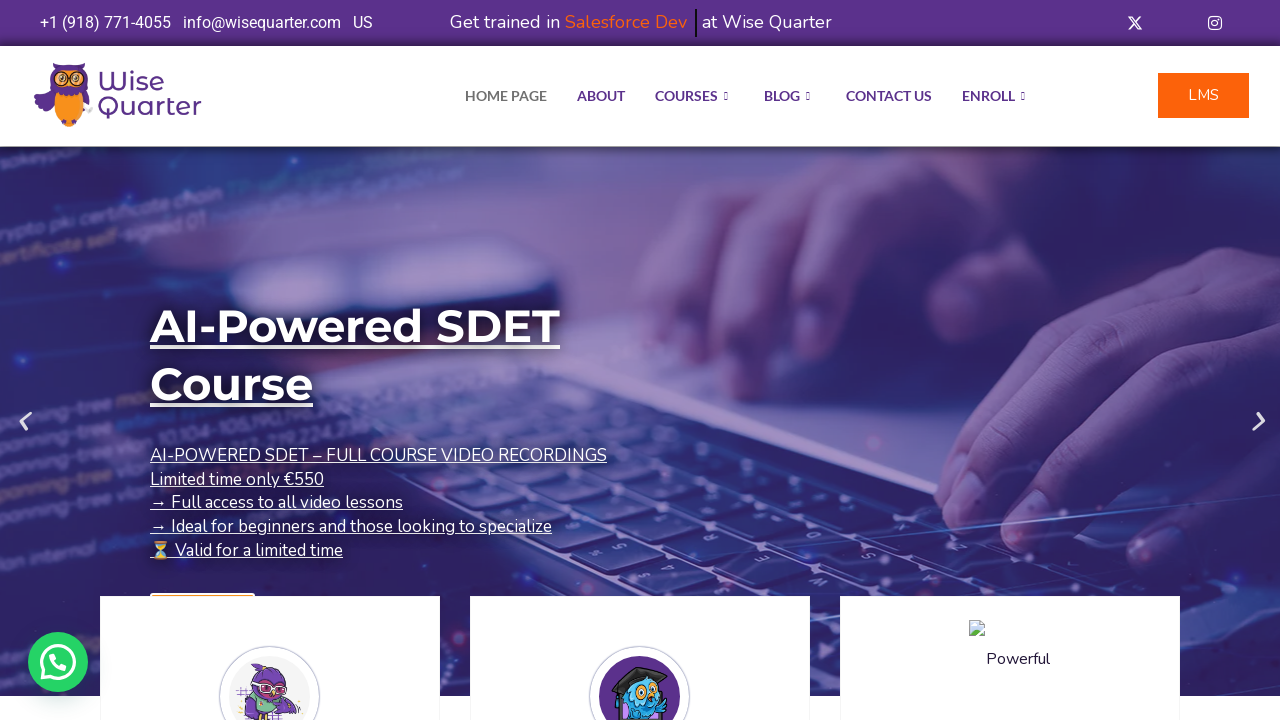

Retrieved current URL: https://wisequarter.com/
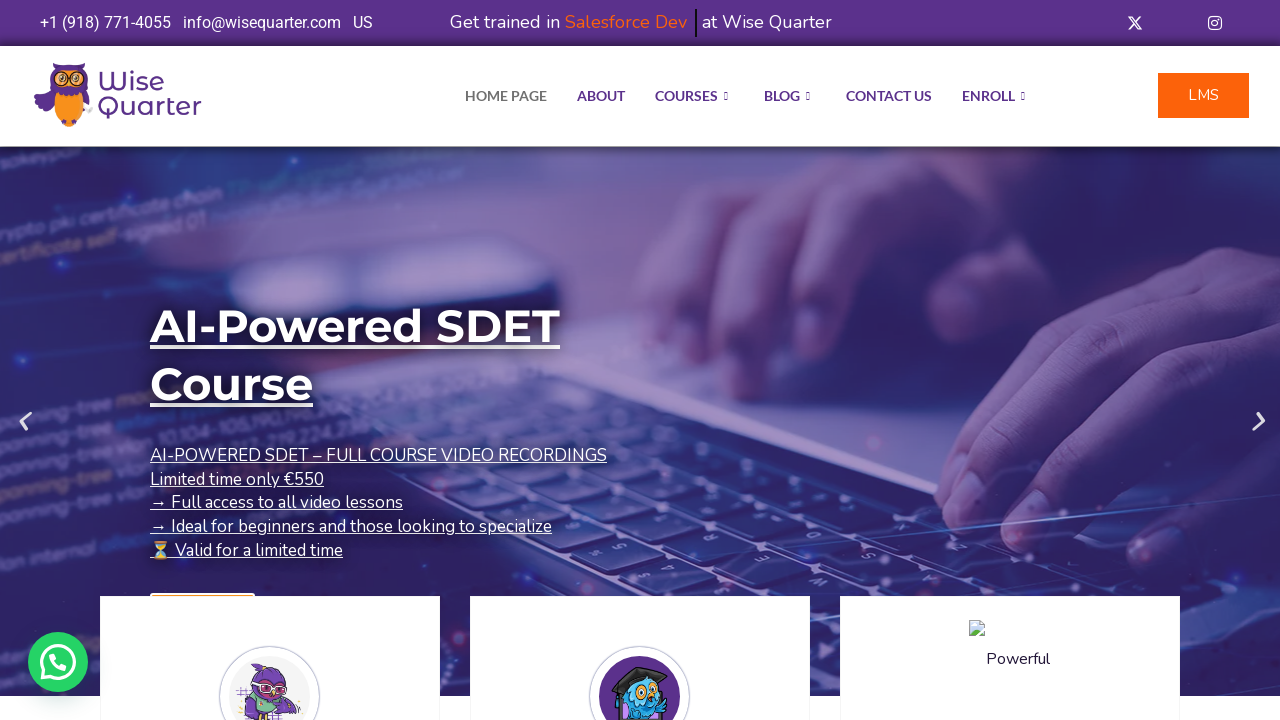

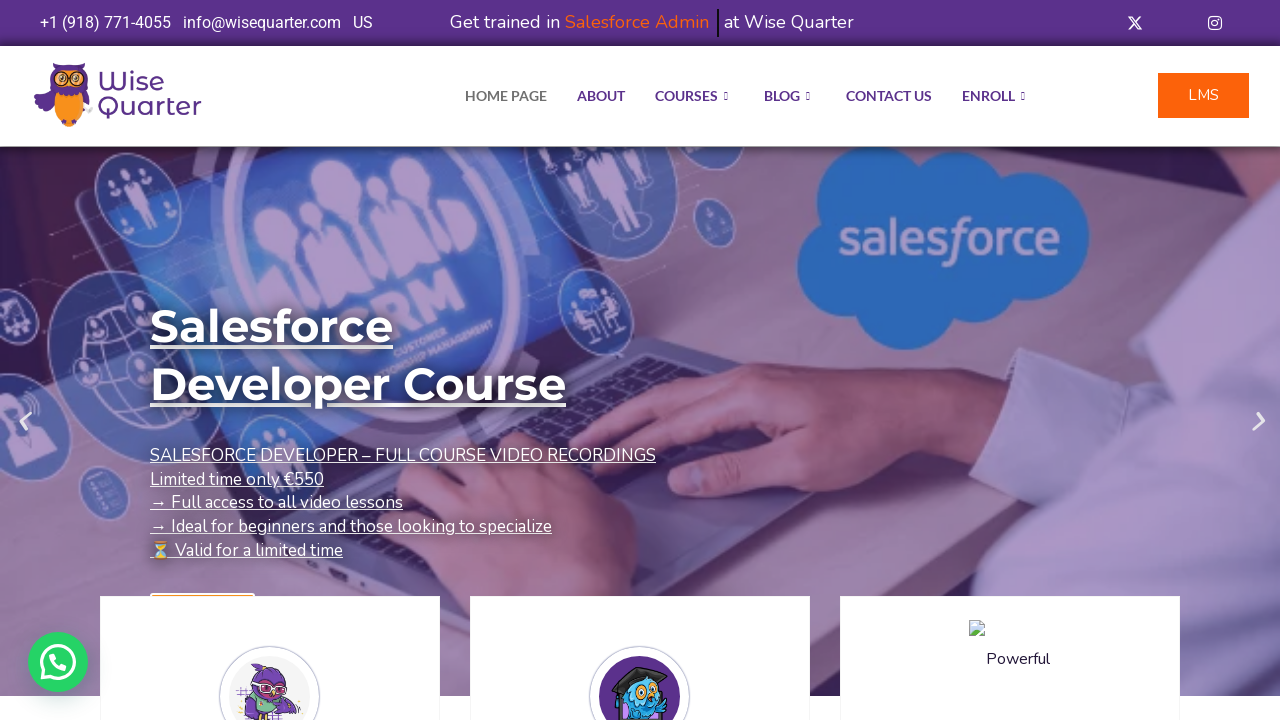